Tests a math challenge form by extracting a hidden value from an element attribute, calculating the answer using a logarithmic formula, filling the result, checking a robot checkbox, selecting a radio button, and submitting the form.

Starting URL: http://suninjuly.github.io/get_attribute.html

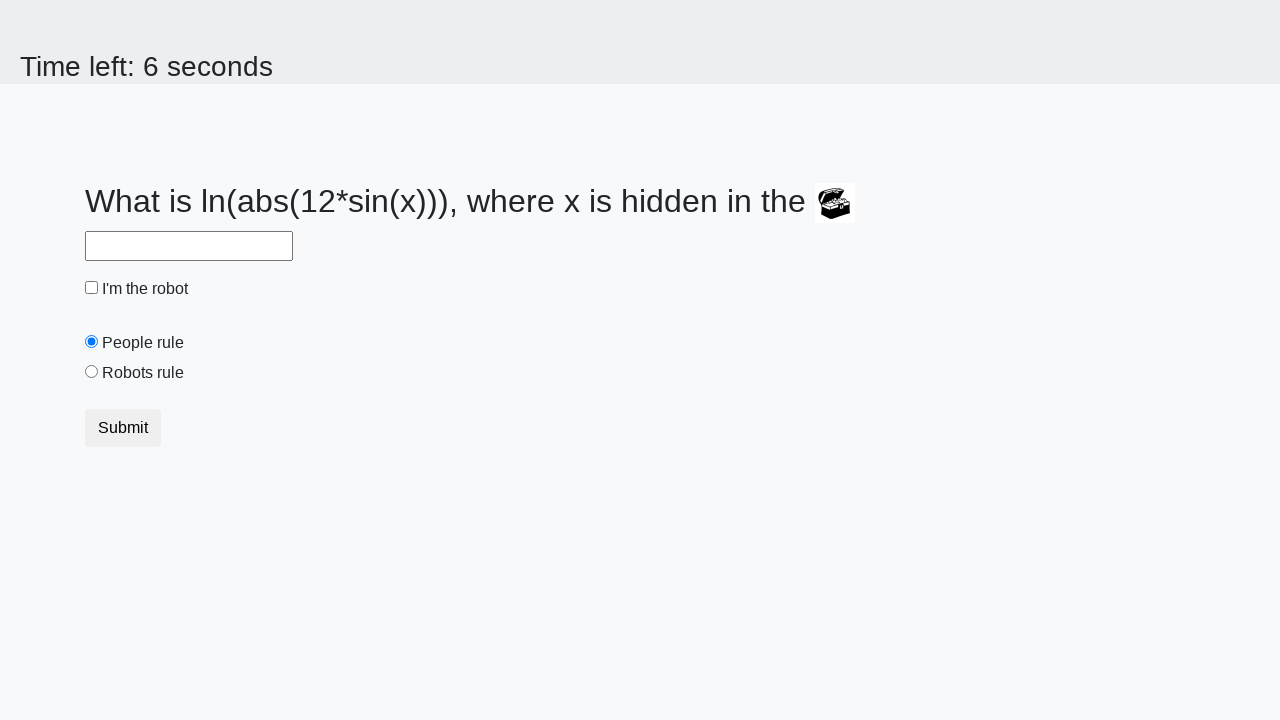

Located the treasure element
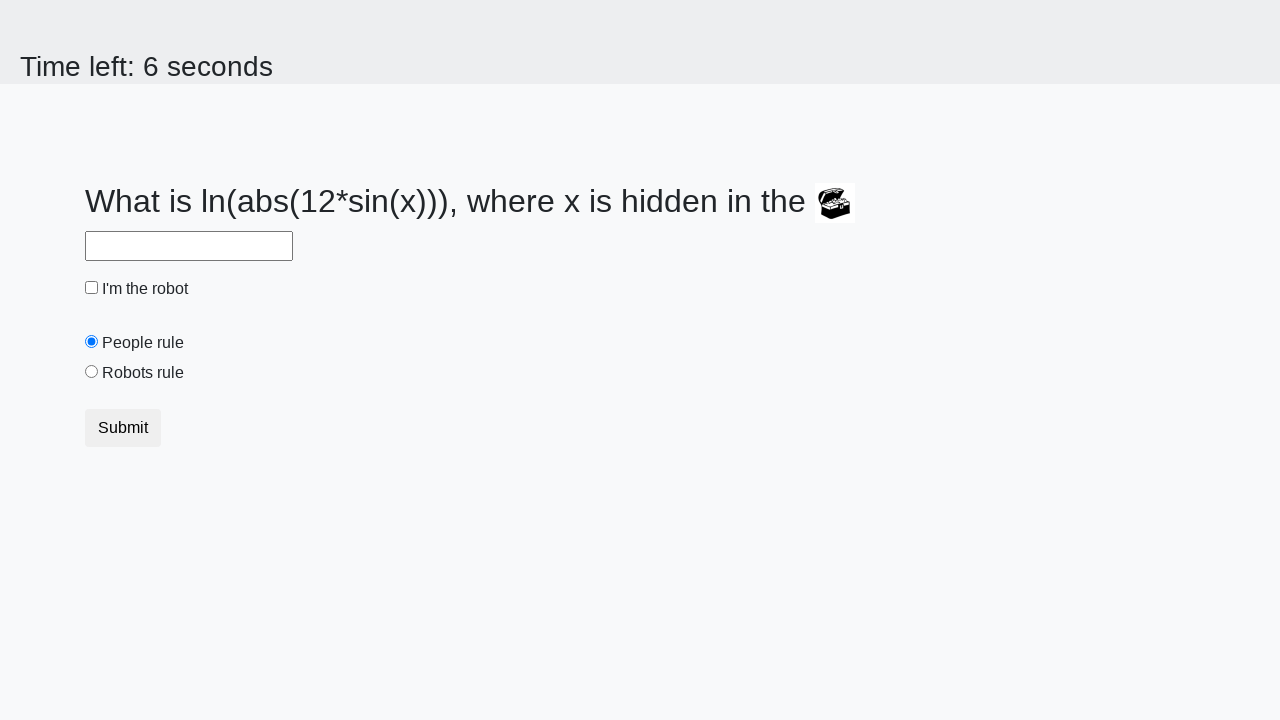

Extracted 'valuex' attribute from treasure element: 789
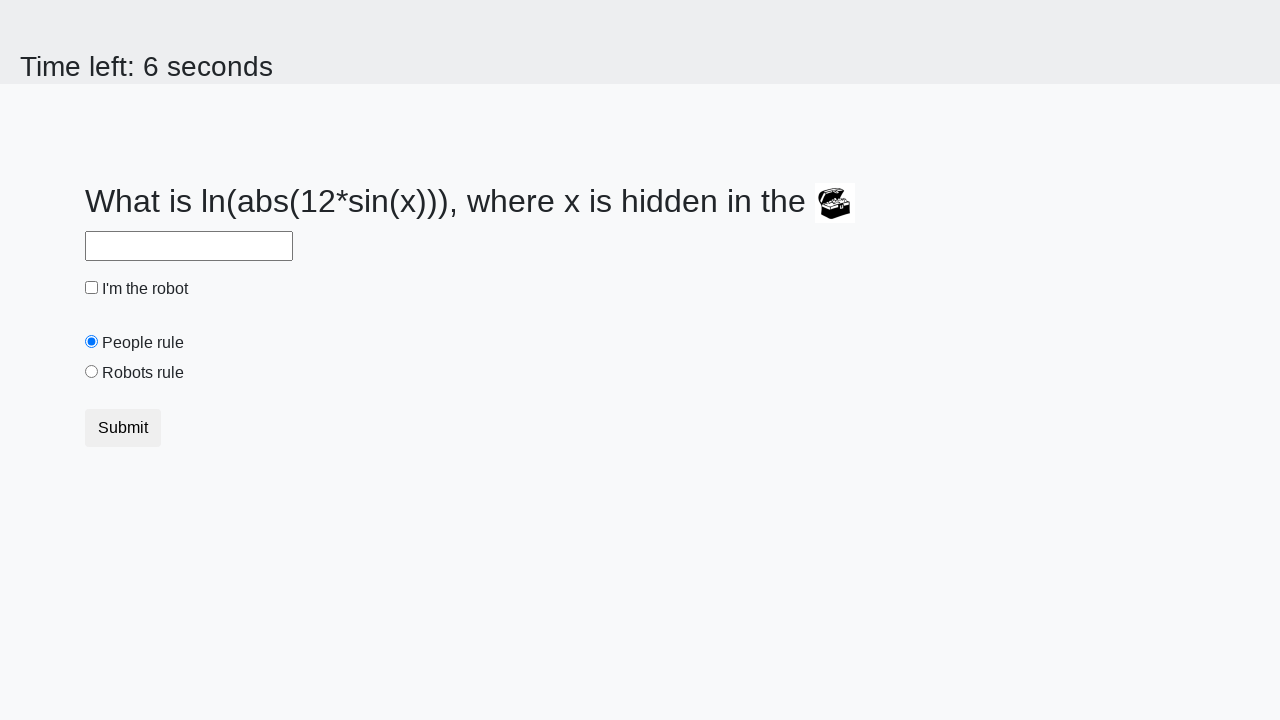

Calculated answer using logarithmic formula: 1.6733512790708311
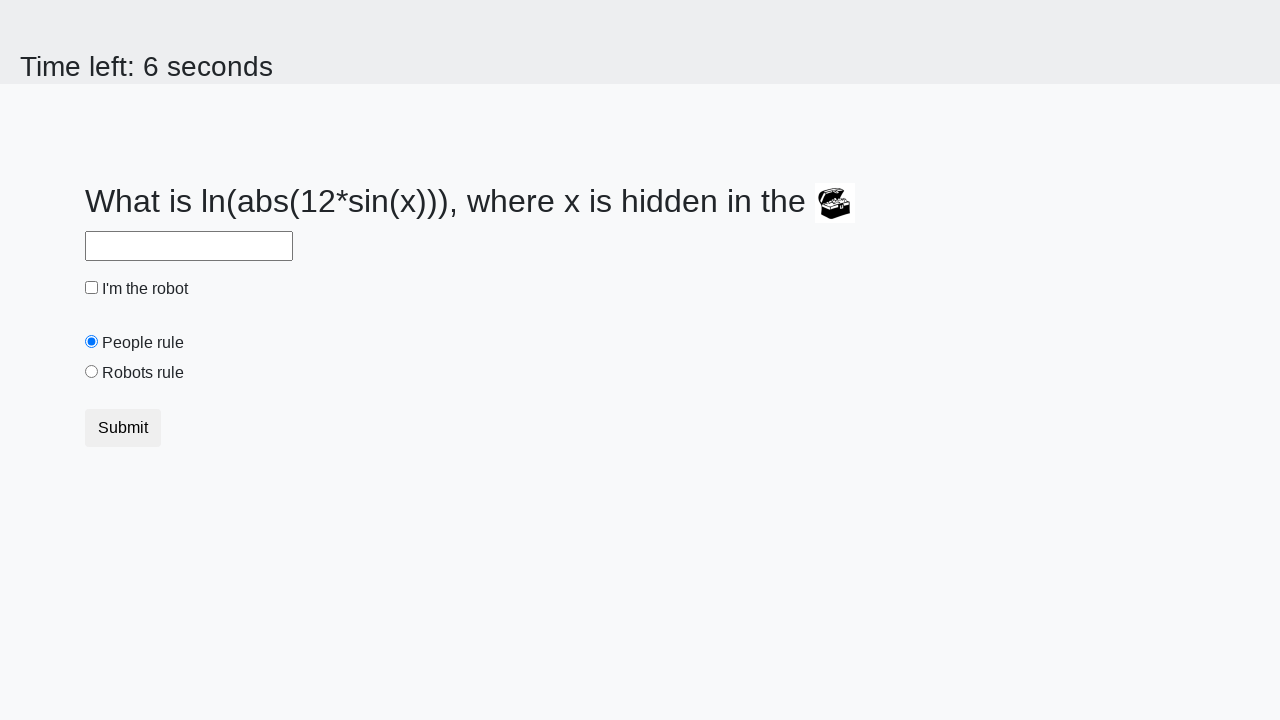

Filled answer field with calculated value: 1.6733512790708311 on #answer
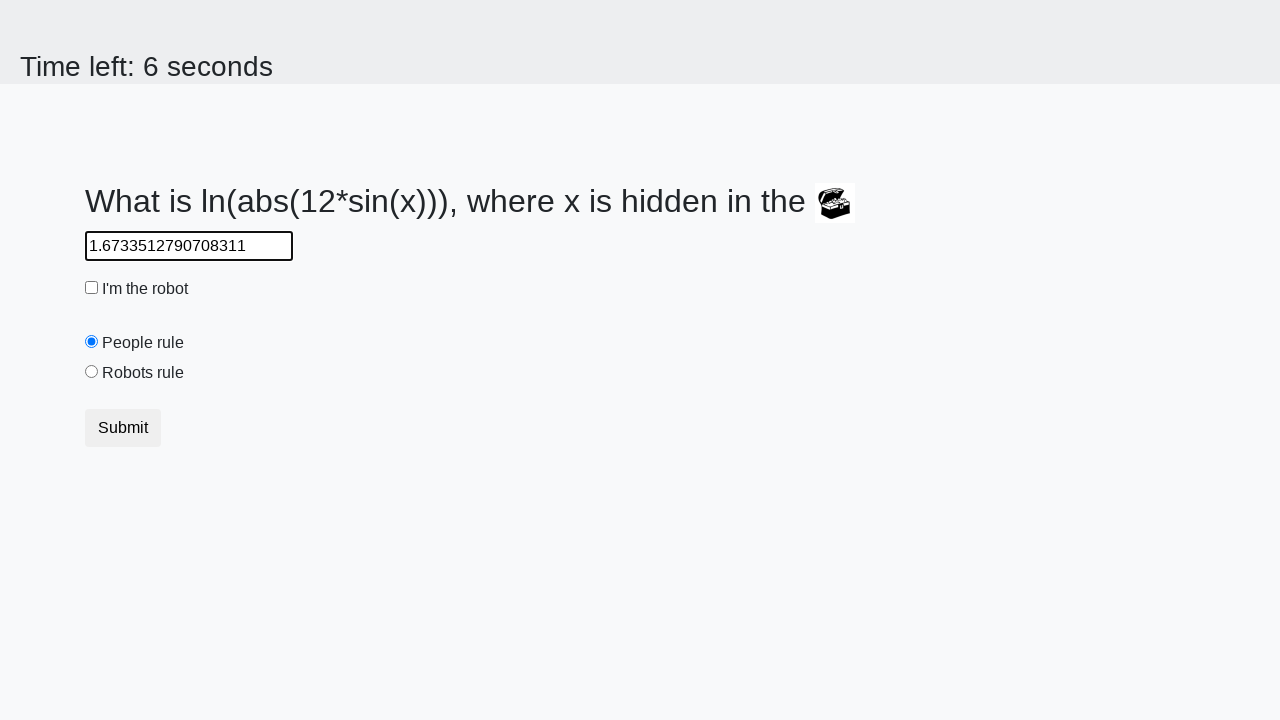

Clicked the robot checkbox at (92, 288) on #robotCheckbox
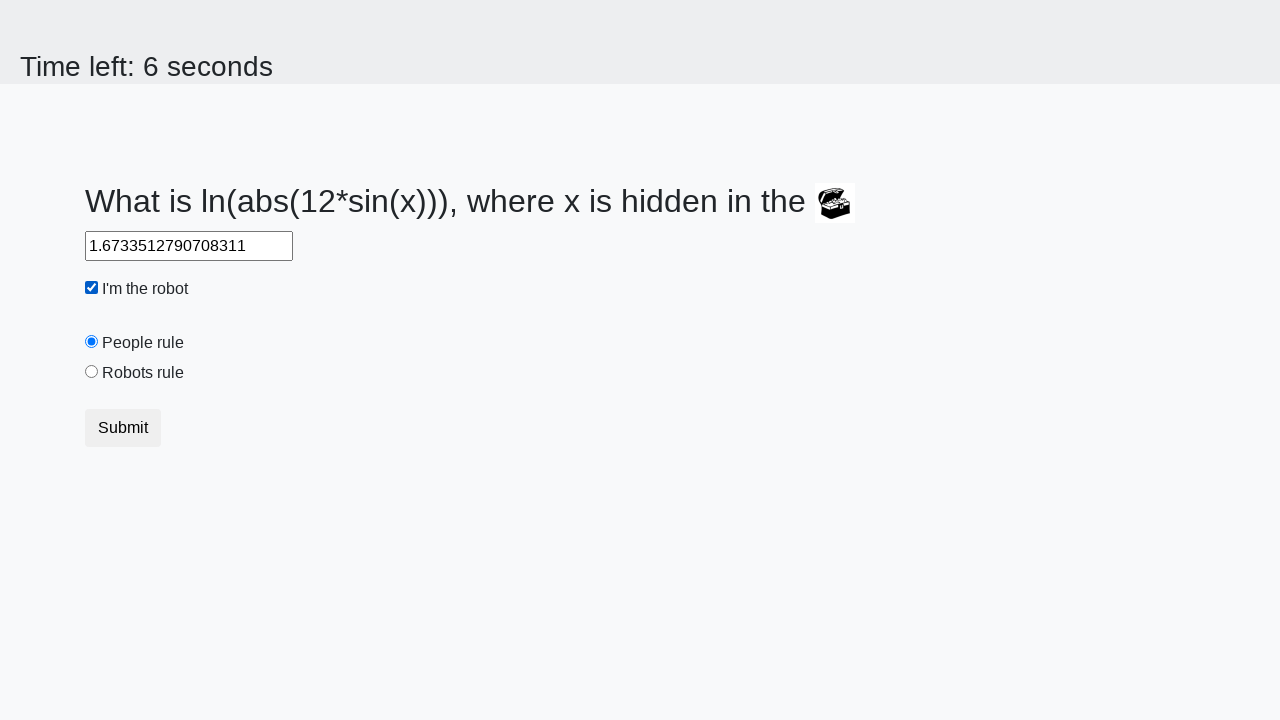

Selected the robots rule radio button at (92, 372) on #robotsRule
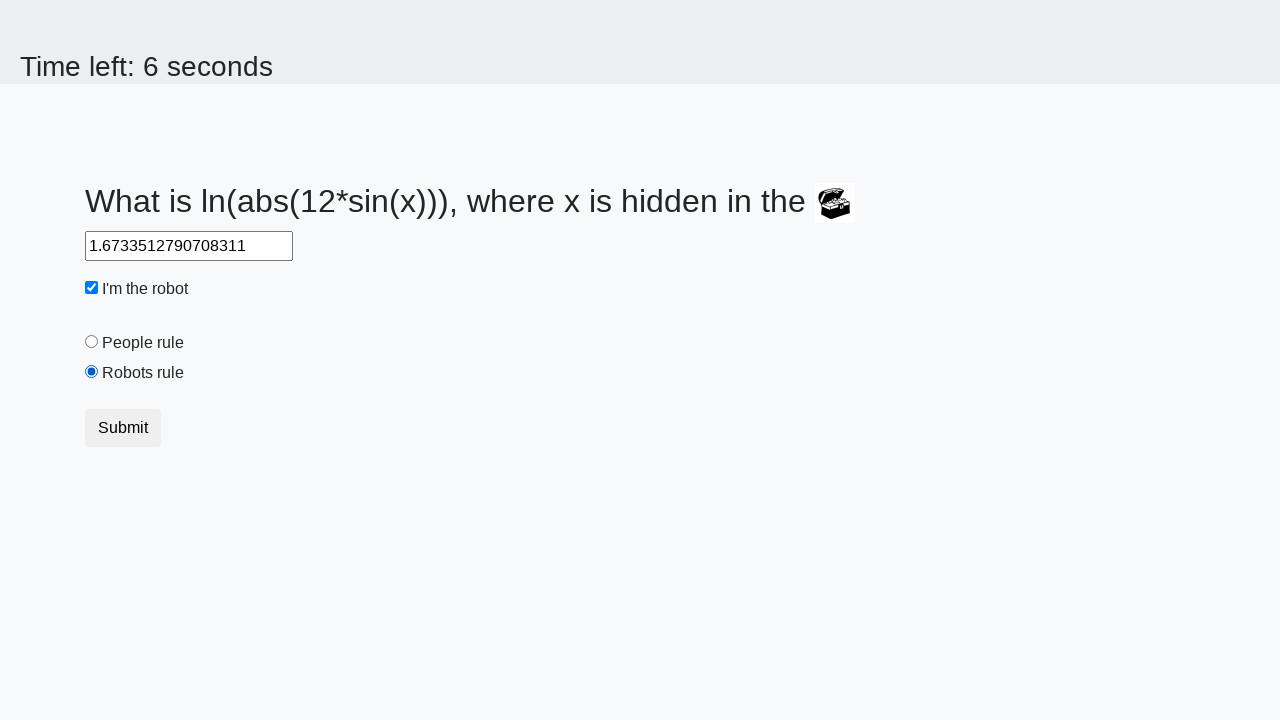

Clicked the submit button to submit the form at (123, 428) on button
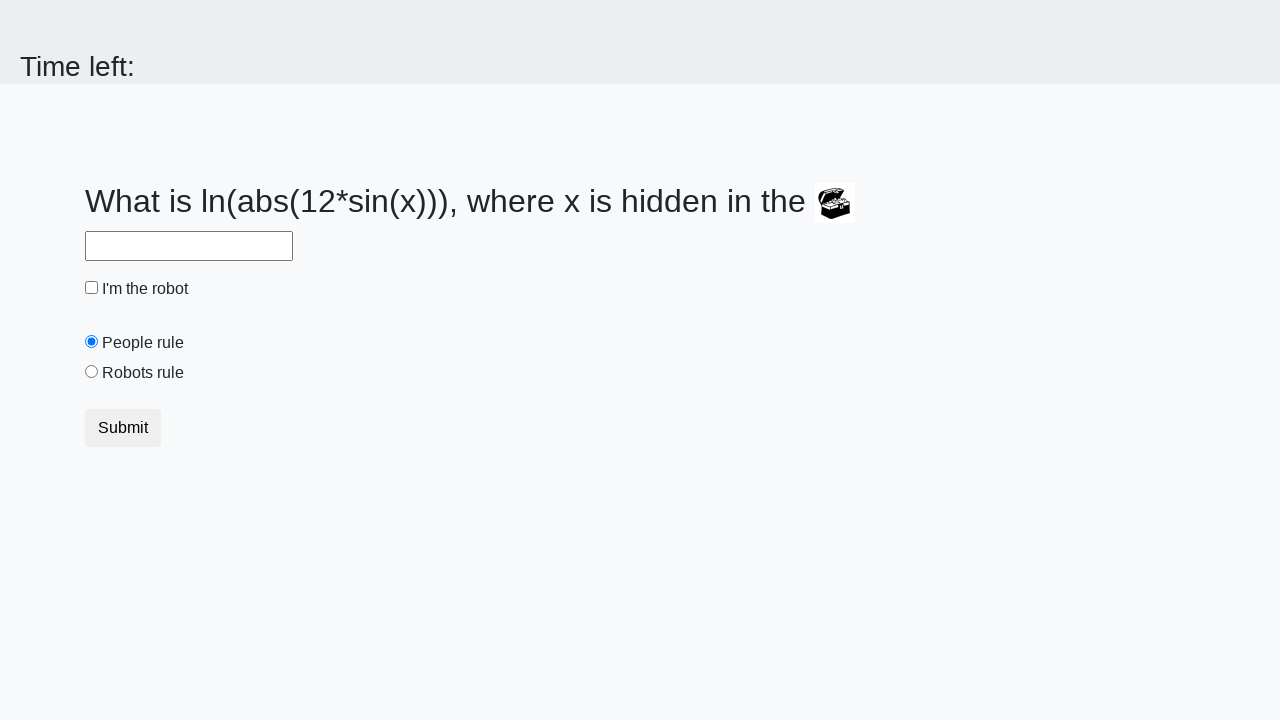

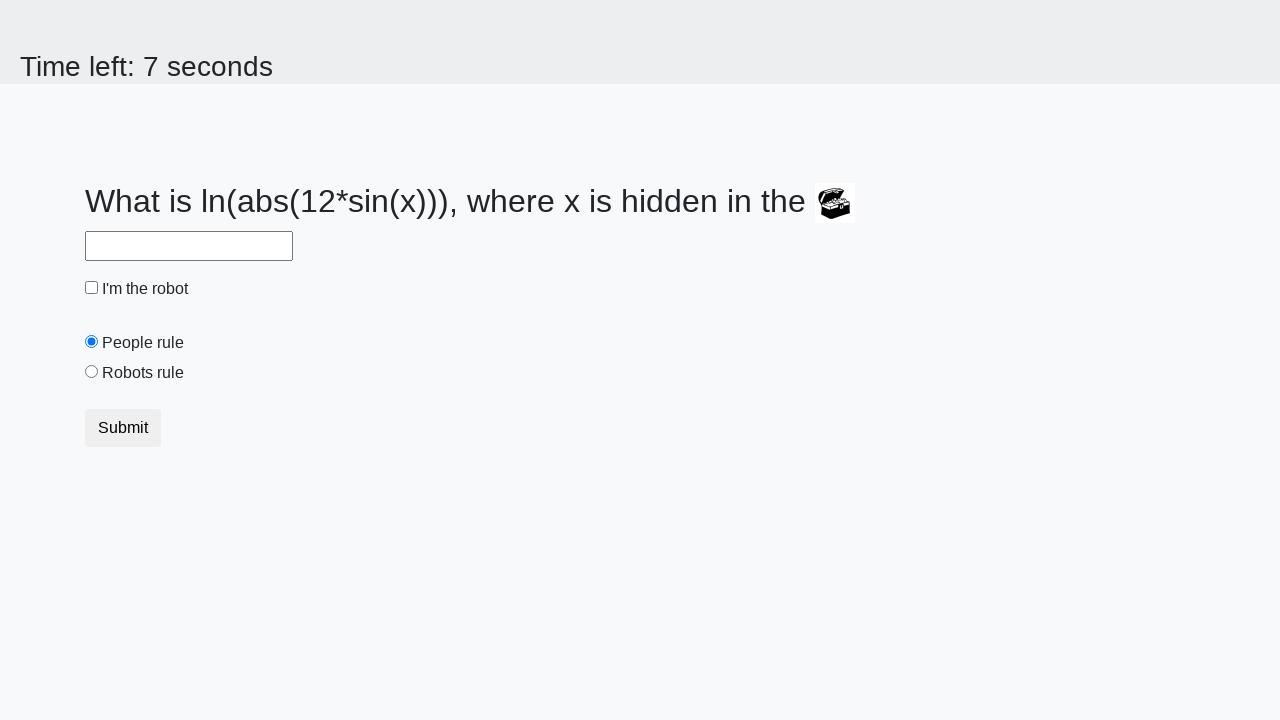